Tests removing a product from cart by searching for a product, adding it to cart, then clicking the delete button

Starting URL: https://altaivita.ru/

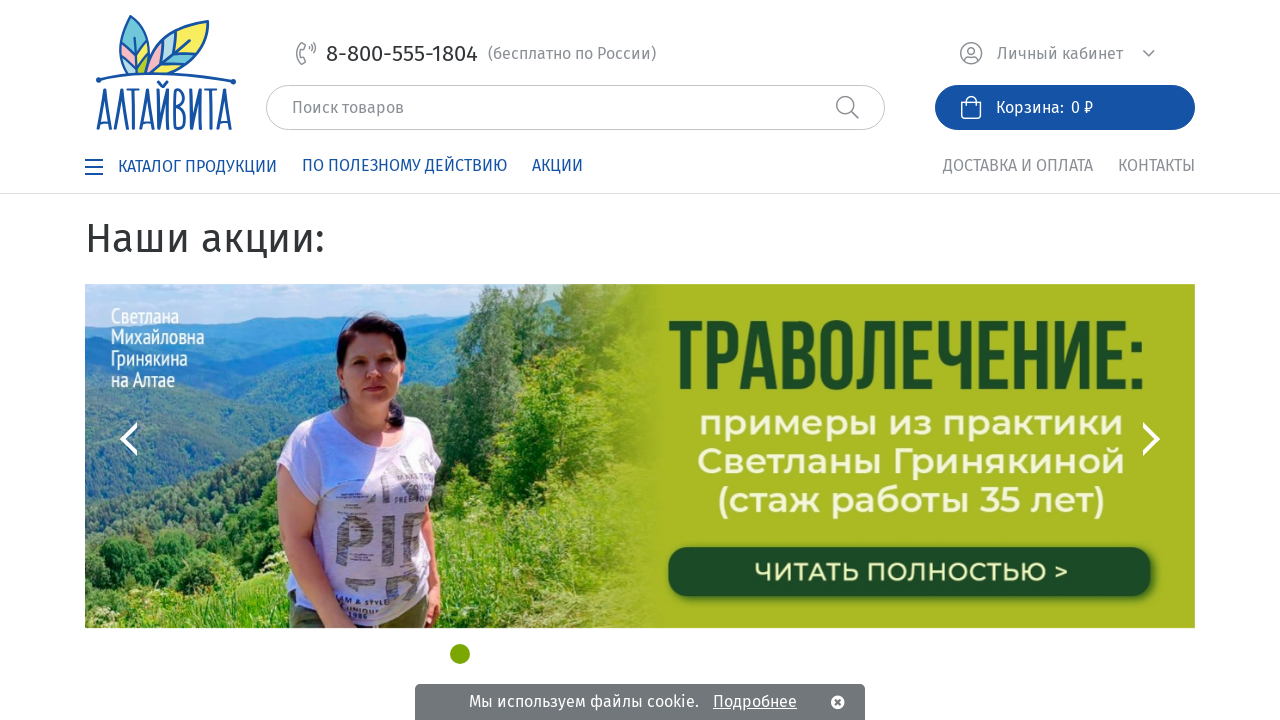

Filled search field with 'мед алтайский' on .searchpro__field-input
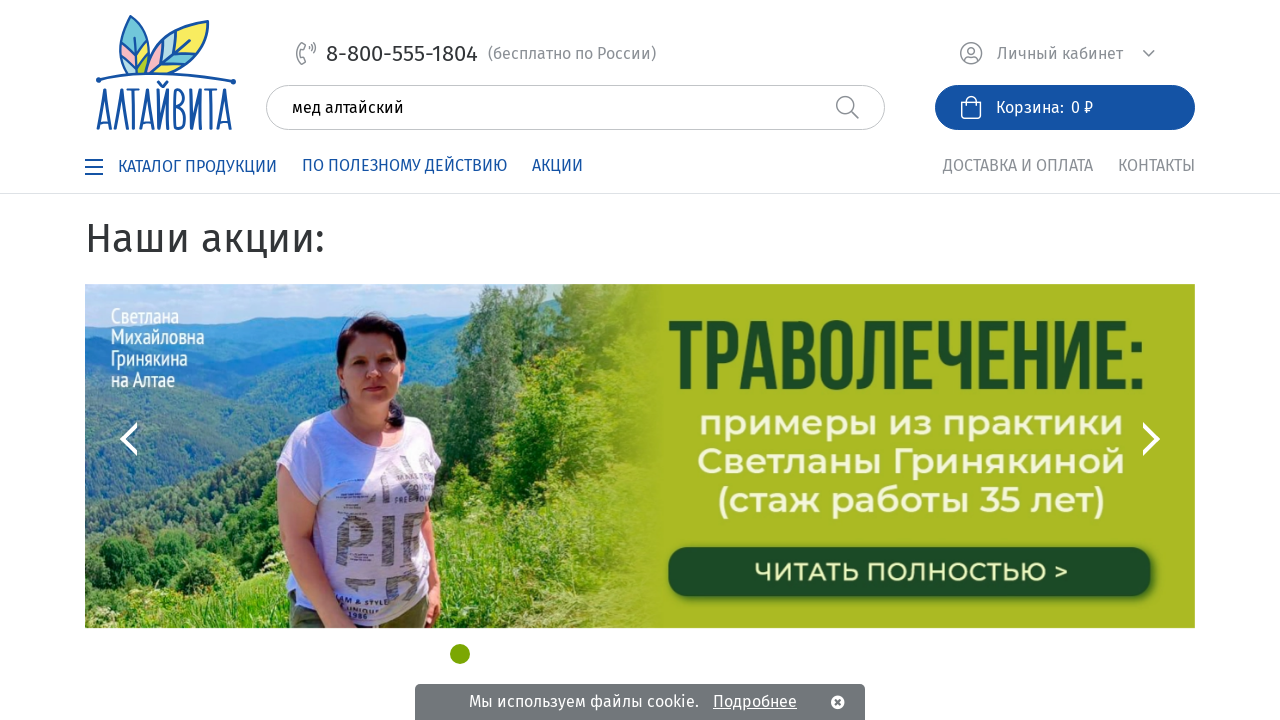

Clicked search button to find product at (847, 108) on div.header__search:nth-child(2) > div:nth-child(1) > div:nth-child(2) > div:nth-
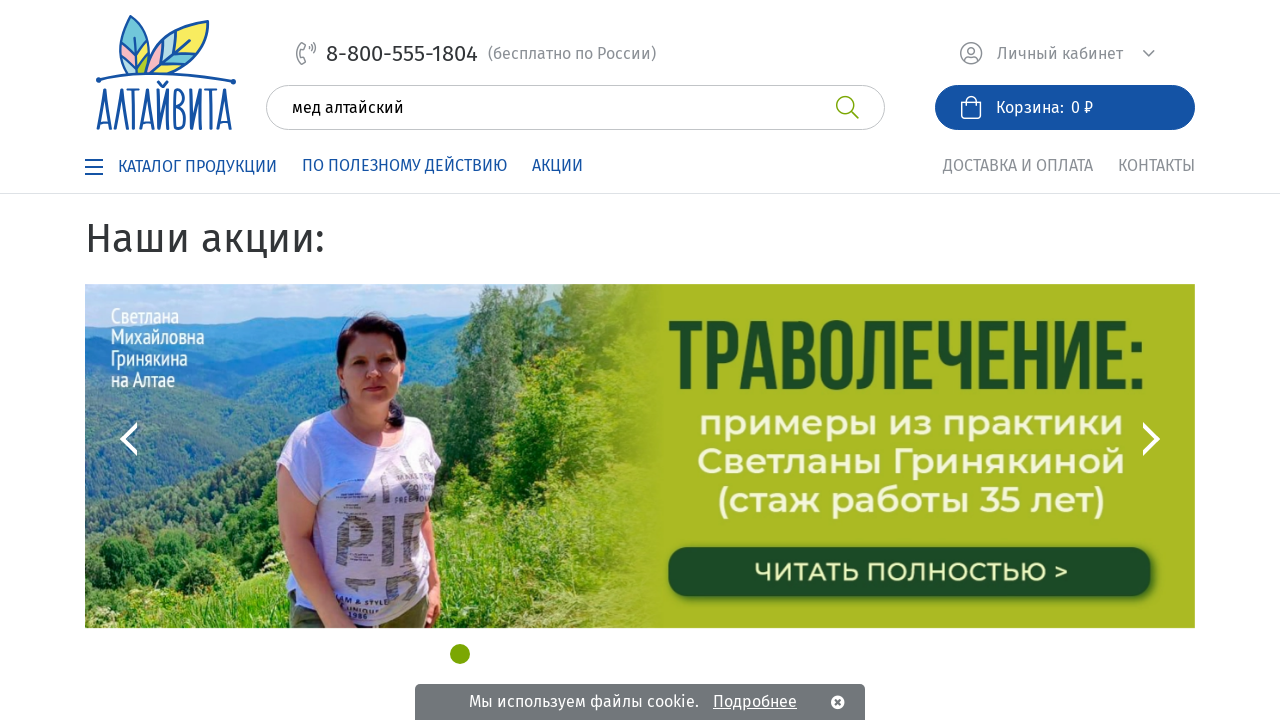

Search results loaded with add to cart button visible
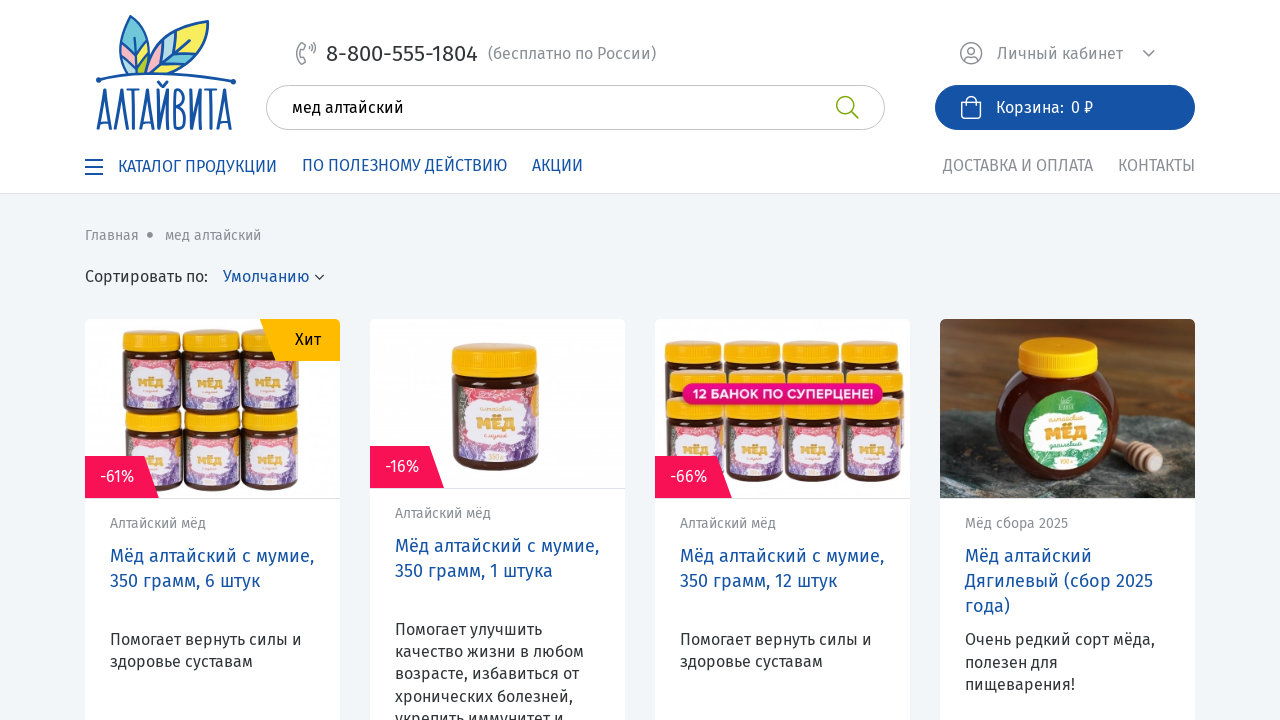

Clicked add to cart button for the product at (212, 361) on xpath=/html/body/div[1]/main/div/div[4]/div[1]/div[1]/div/div[4]/div/div[2]/div[
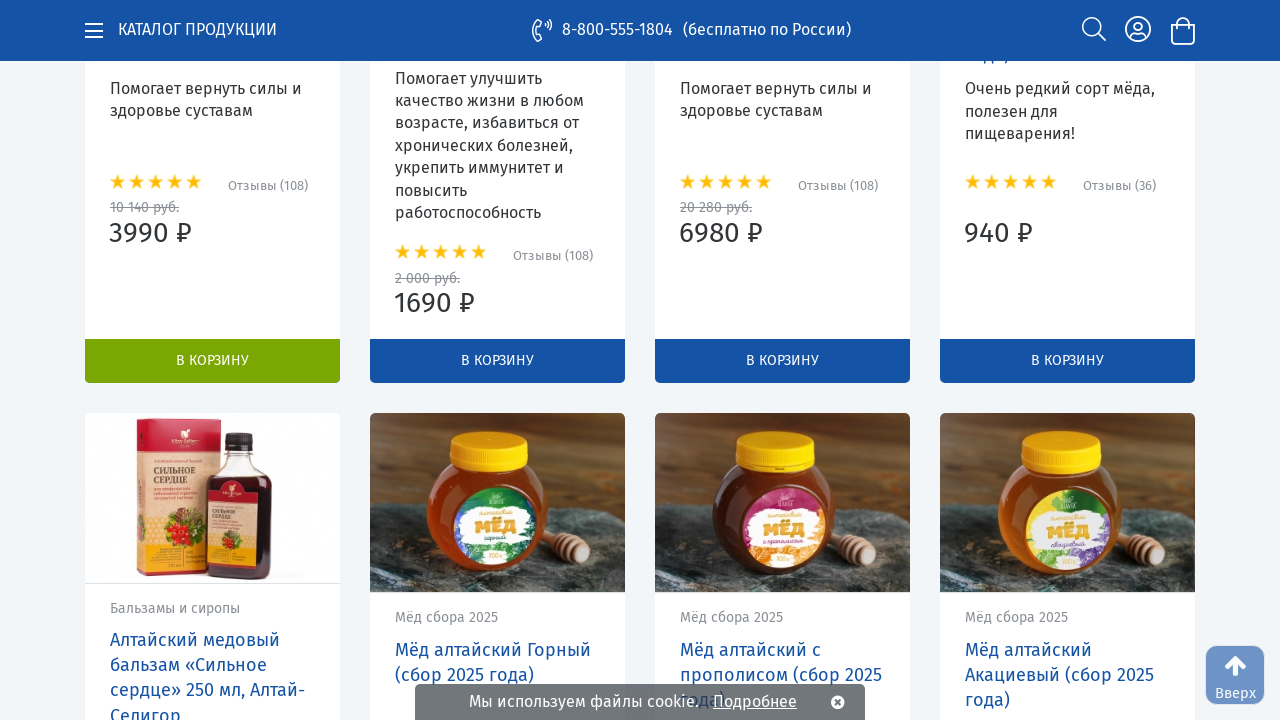

Navigated to cart page
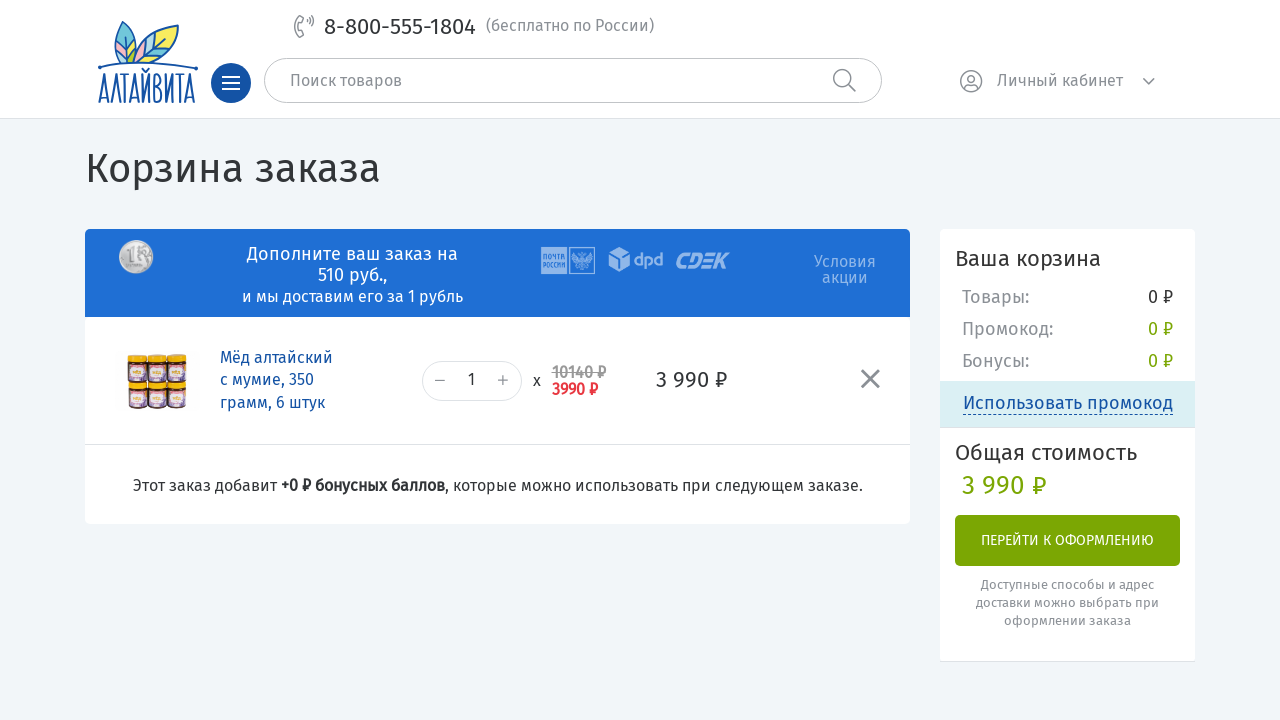

Clicked delete button to remove product from cart at (870, 379) on .basket__delete > button:nth-child(1) > i:nth-child(1)
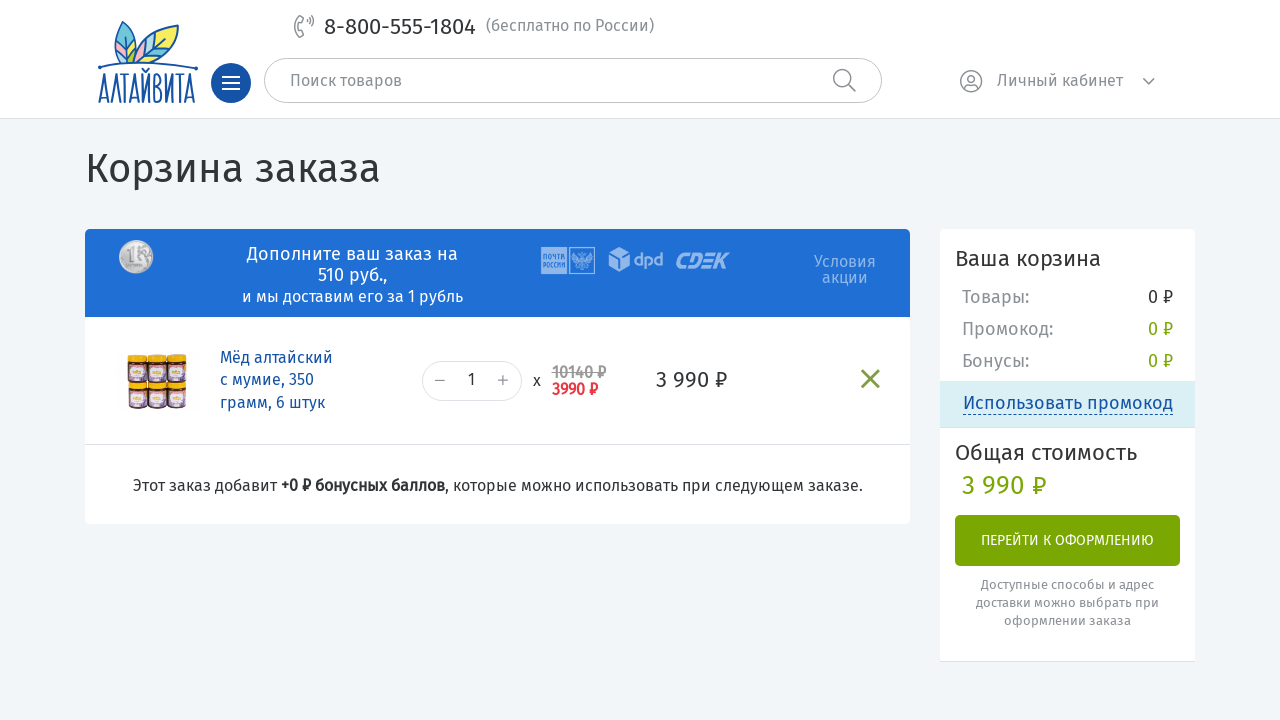

Cart updated after product deletion
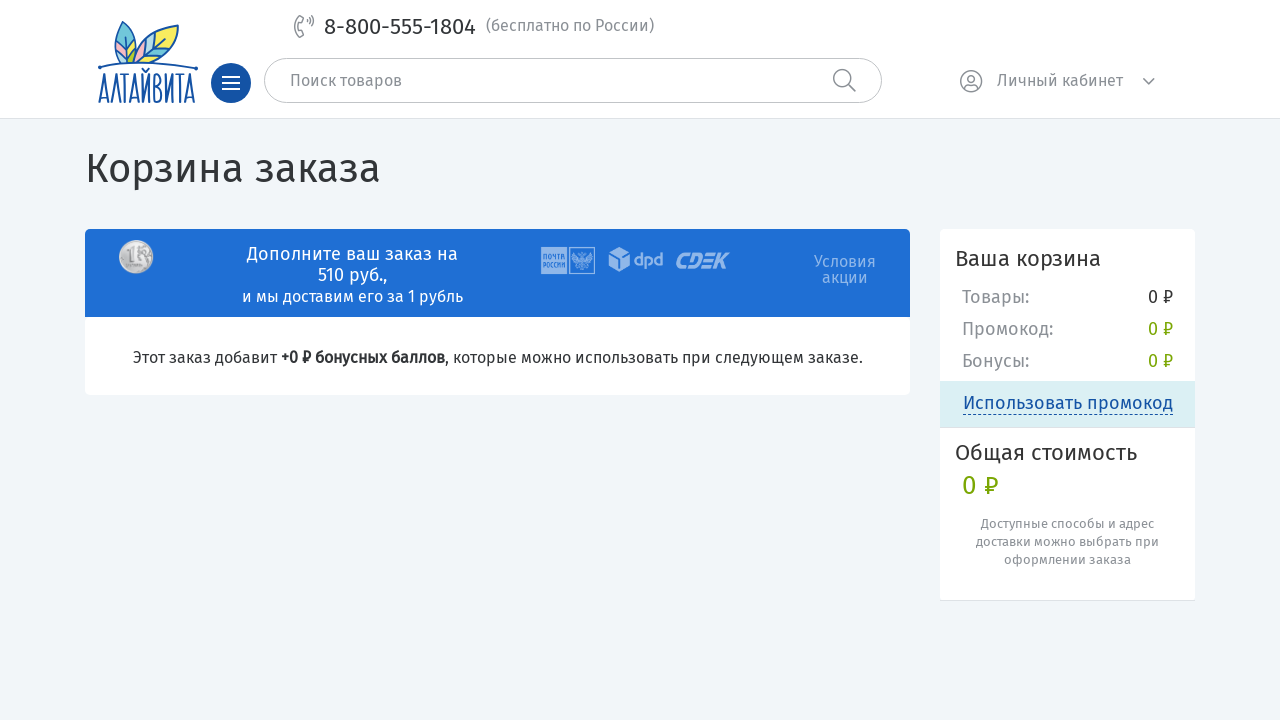

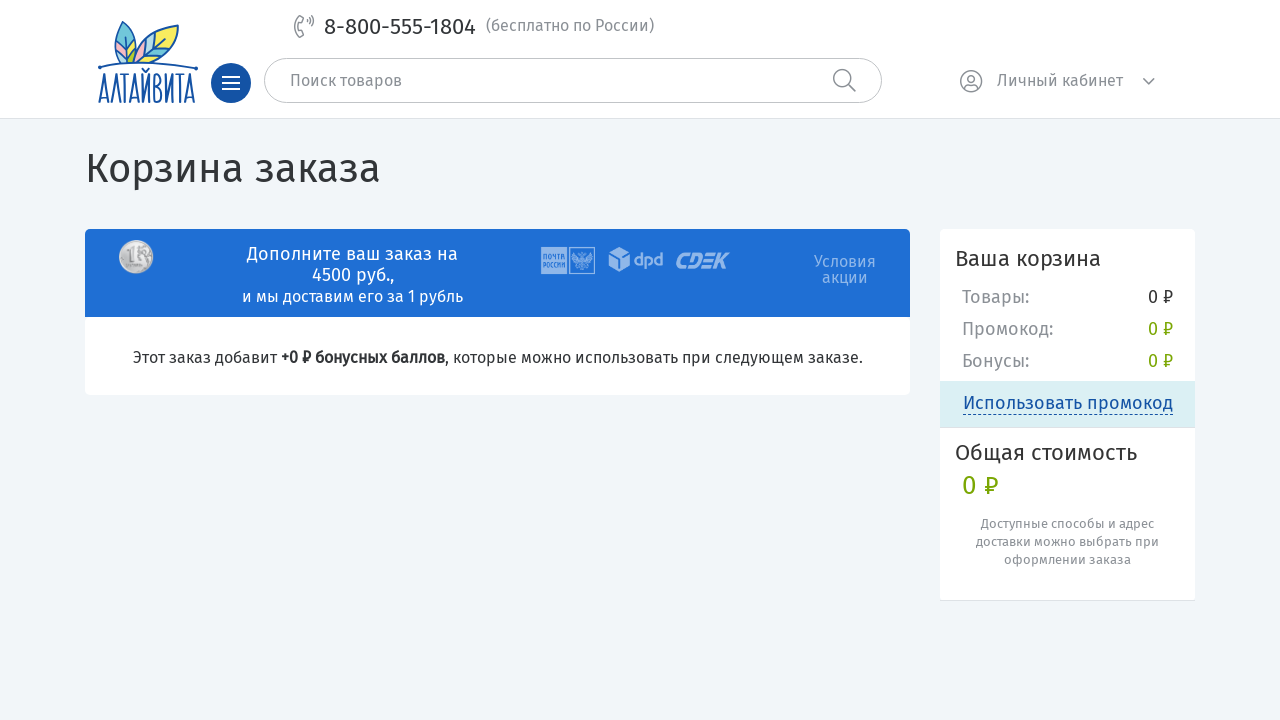